Tests table sorting functionality by clicking on the Last Name column header and verifying the data is sorted

Starting URL: https://the-internet.herokuapp.com/tables

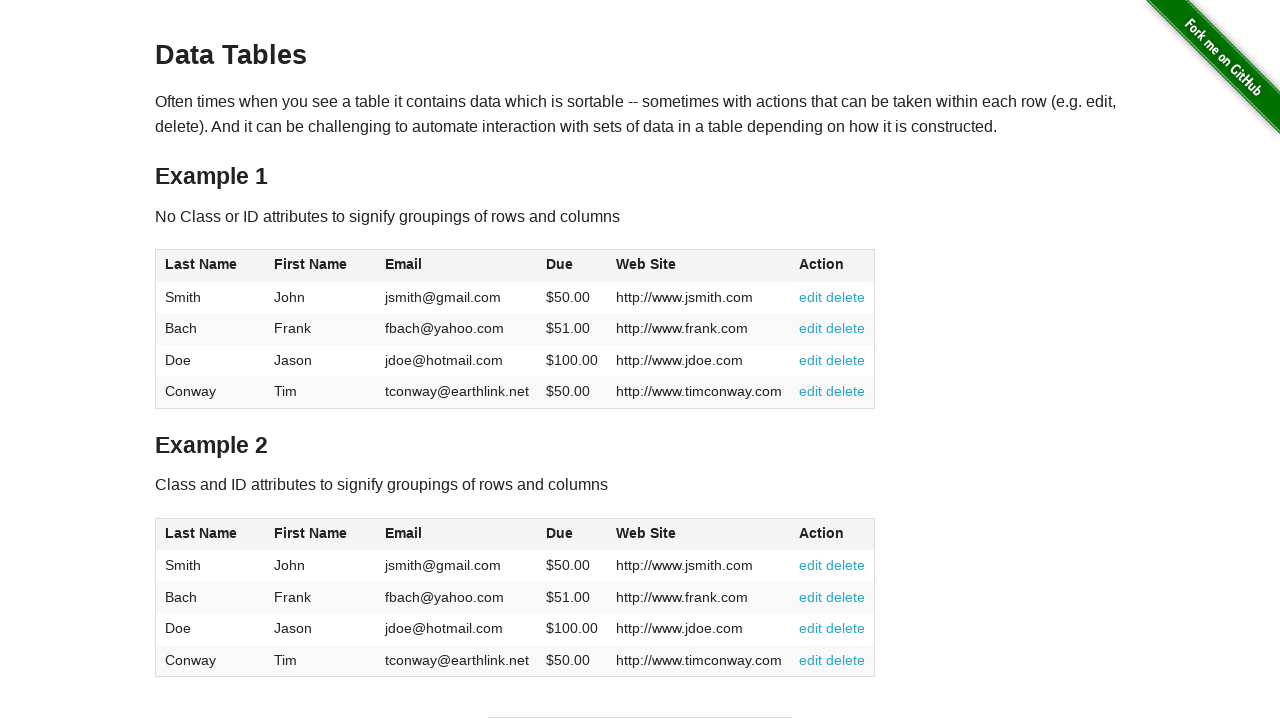

Table #table1 loaded
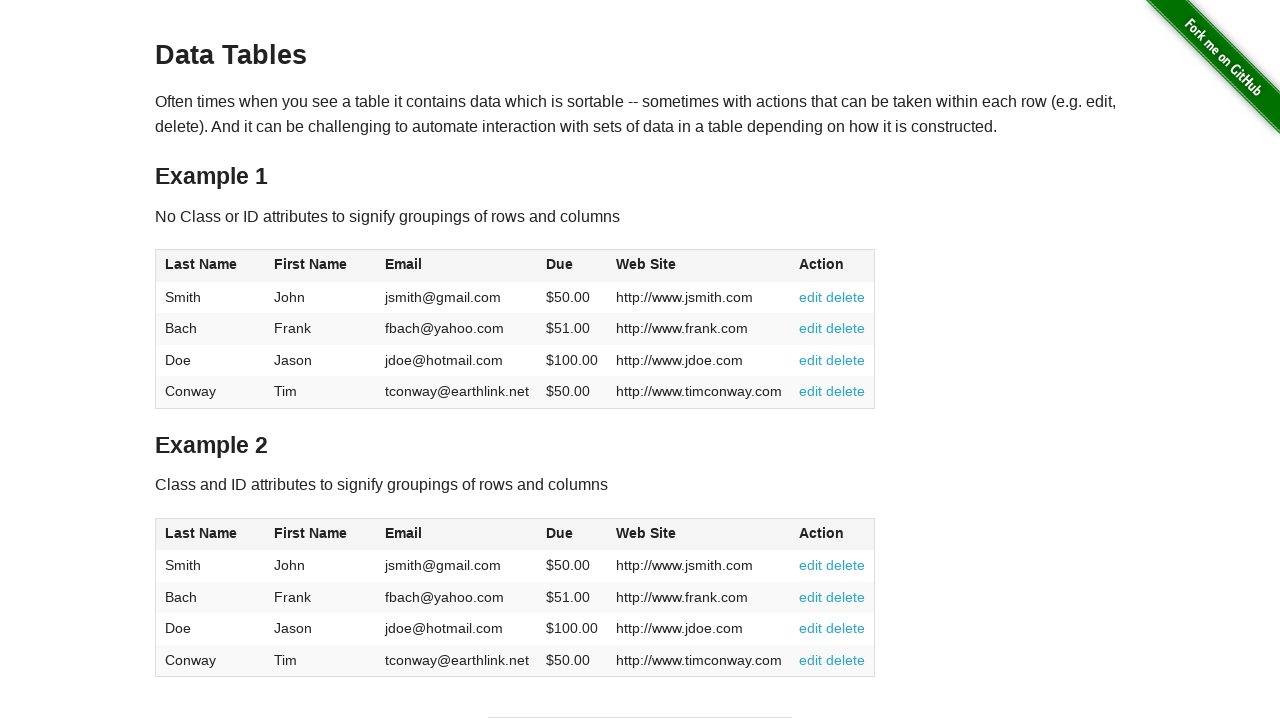

Clicked Last Name column header to sort table at (201, 264) on xpath=//*[@id="table1"]/thead/tr/th[1]/span
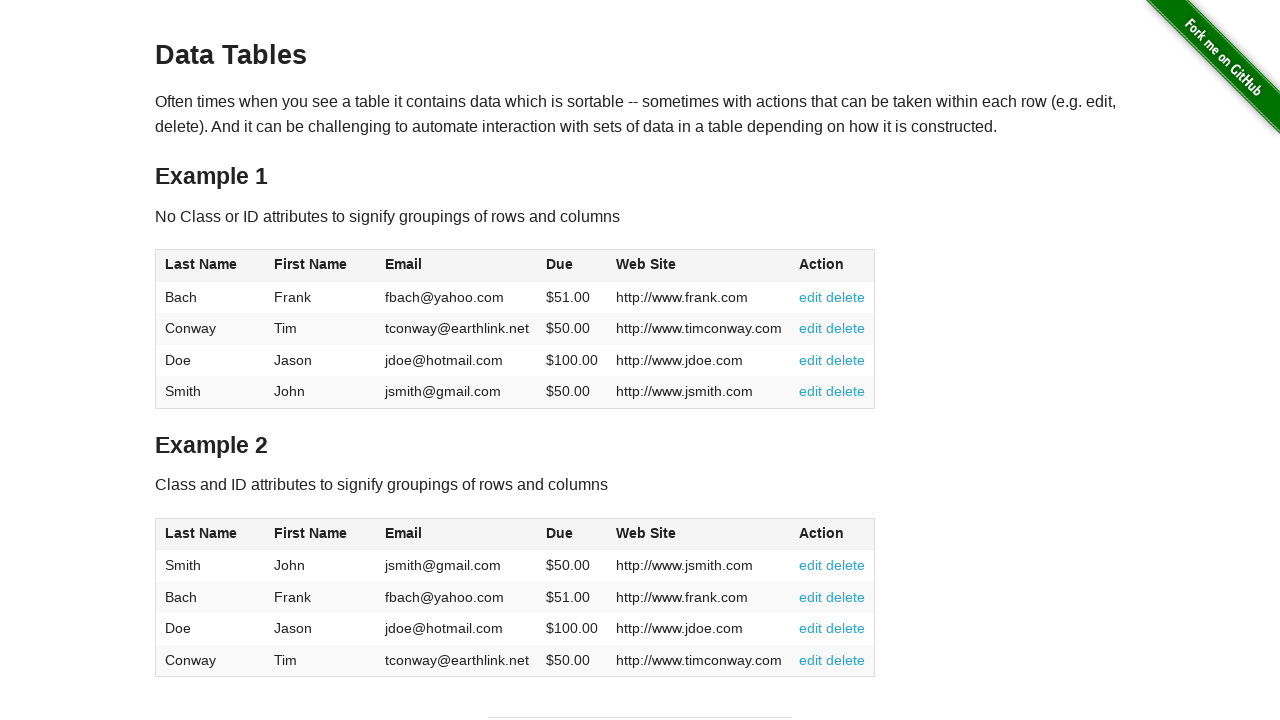

Waited 500ms for table to re-render after sorting
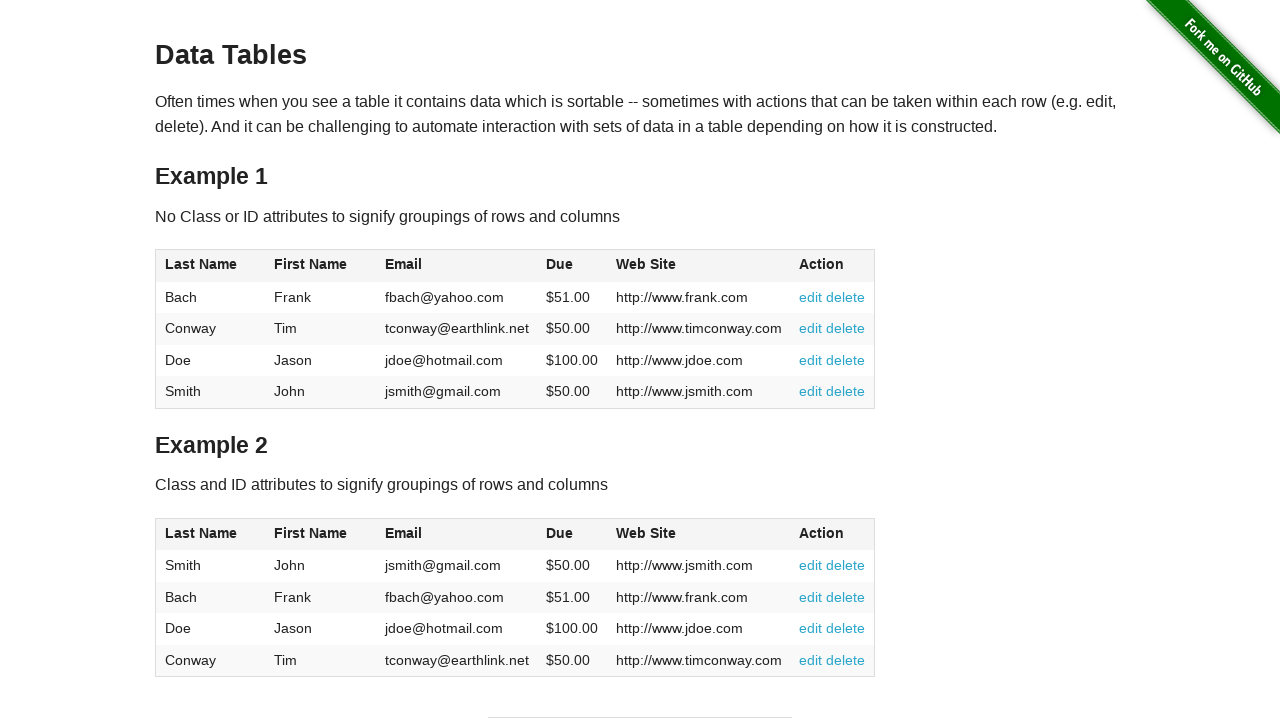

Retrieved all Last Name cells from sorted table
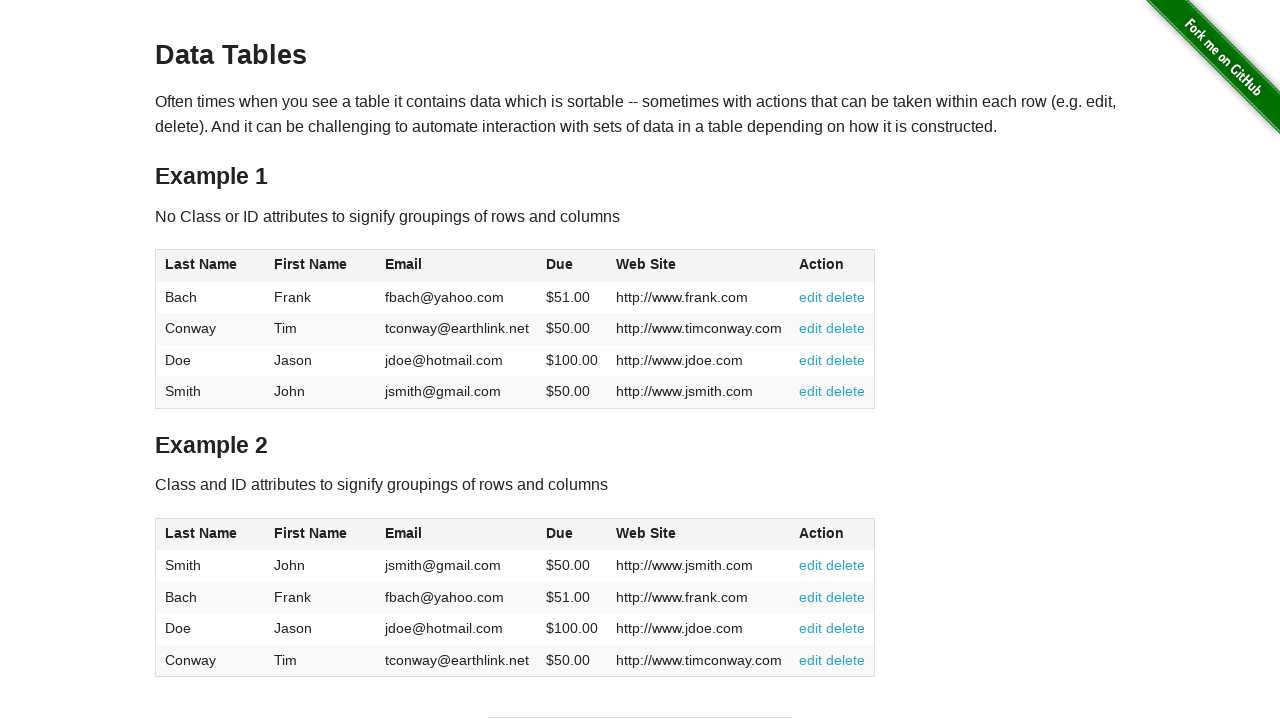

Extracted text content from Last Name cells
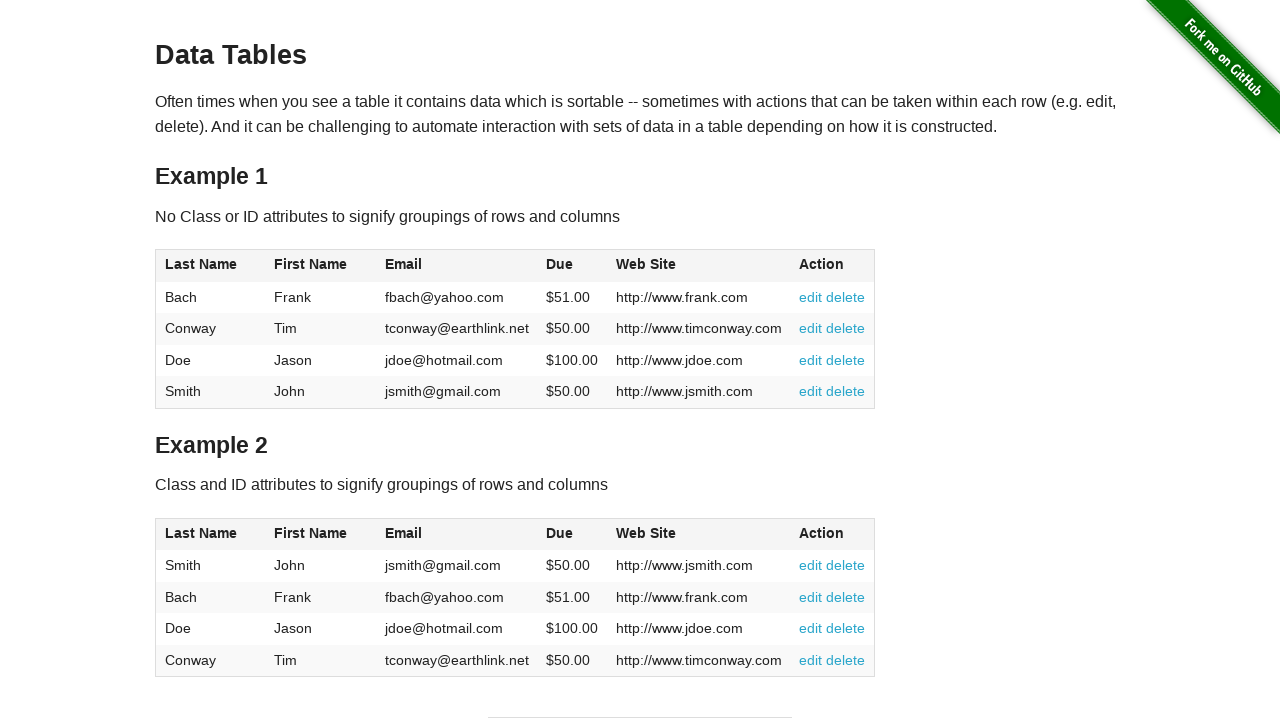

Verified sorted last names: ['Bach', 'Conway', 'Doe', 'Smith']
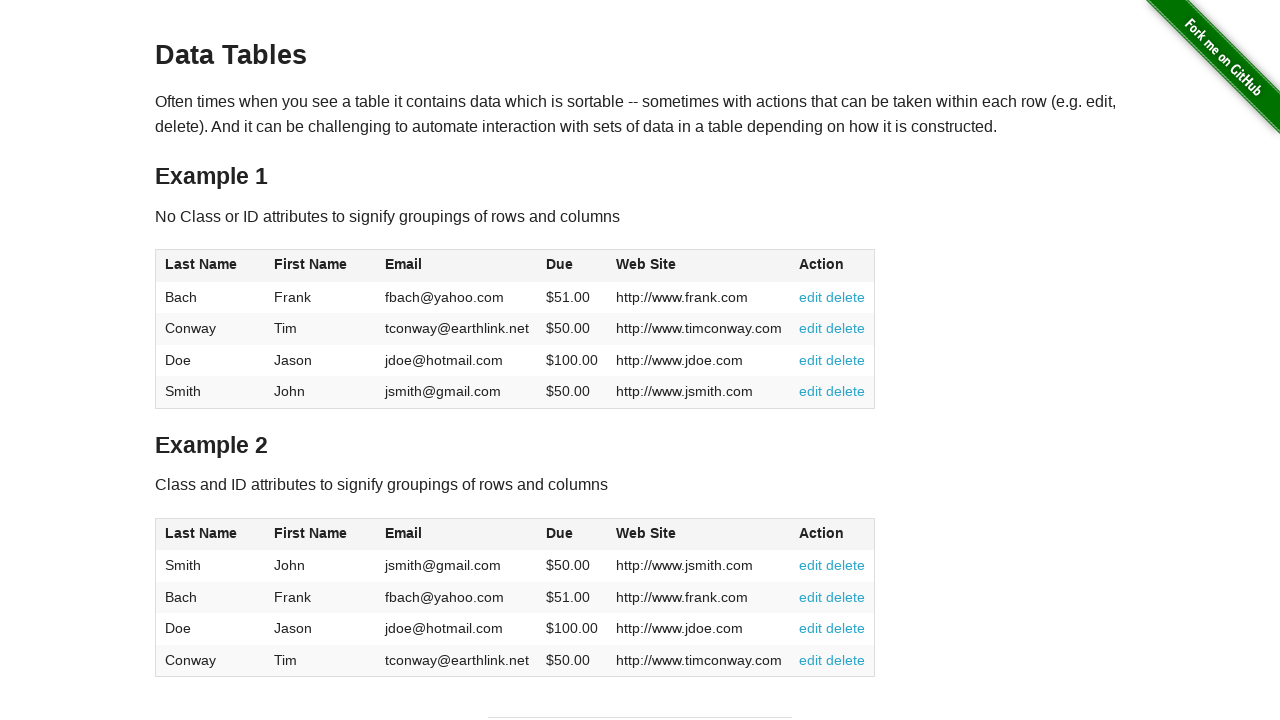

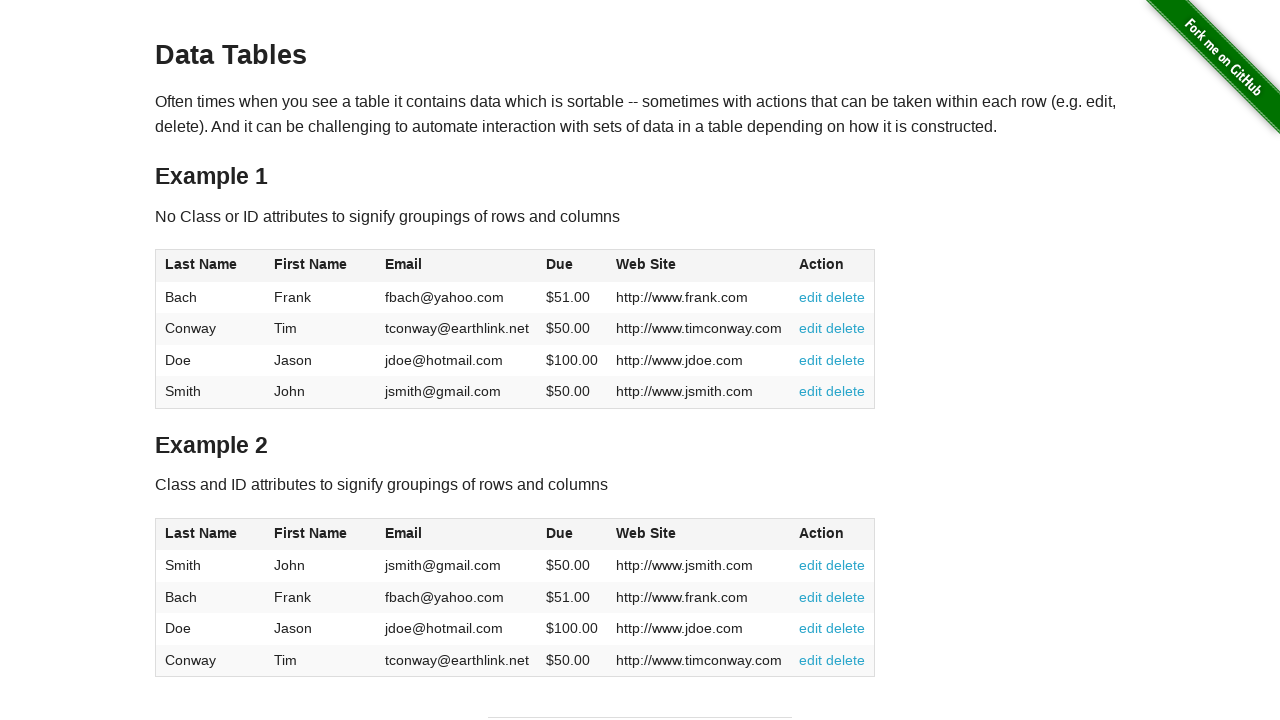